Tests adding specific products (Cucumber, Brocolli, Beetroot) to the shopping cart on a practice e-commerce site by finding them in the product list and clicking their add-to-cart buttons.

Starting URL: https://rahulshettyacademy.com/seleniumPractise/

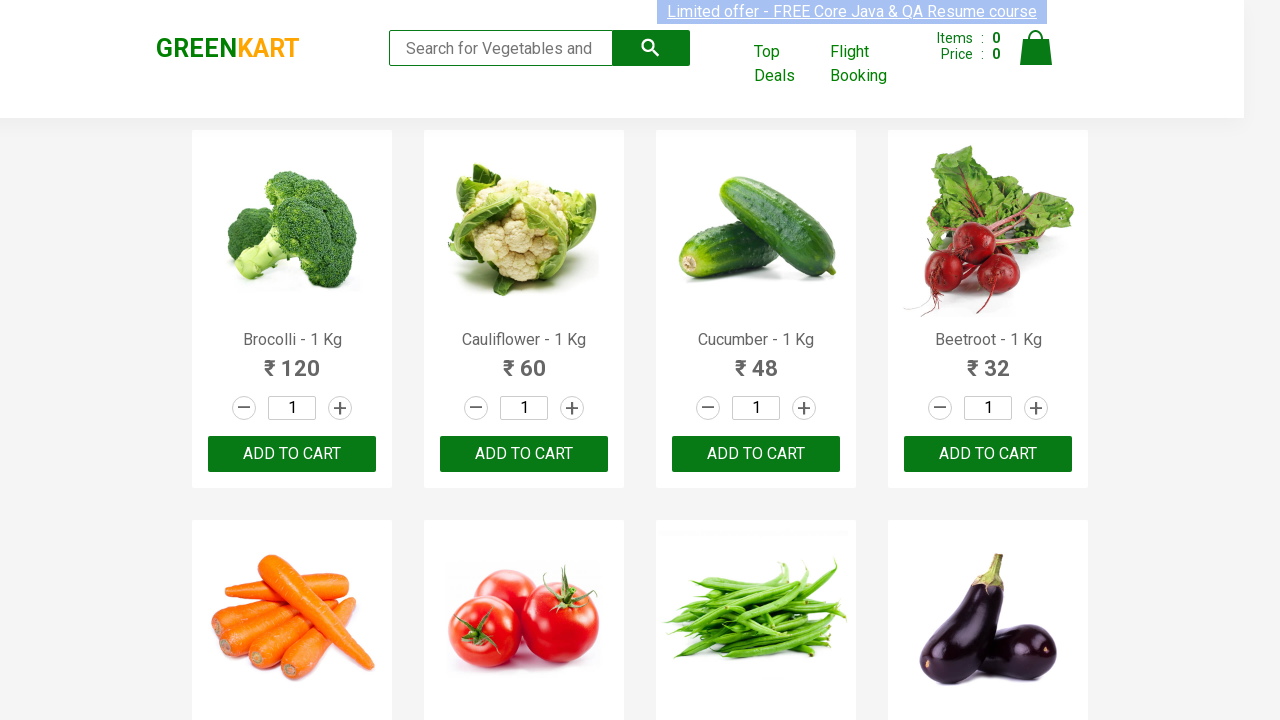

Waited for product list to load
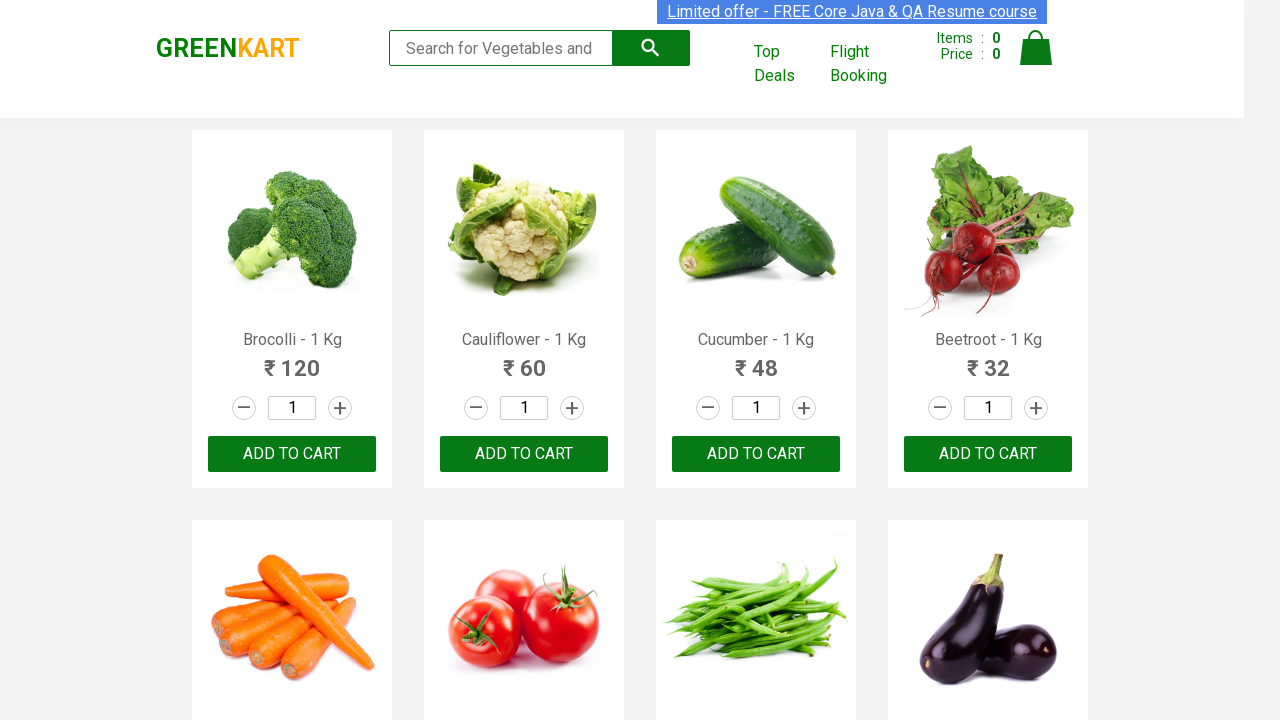

Retrieved all product elements from the page
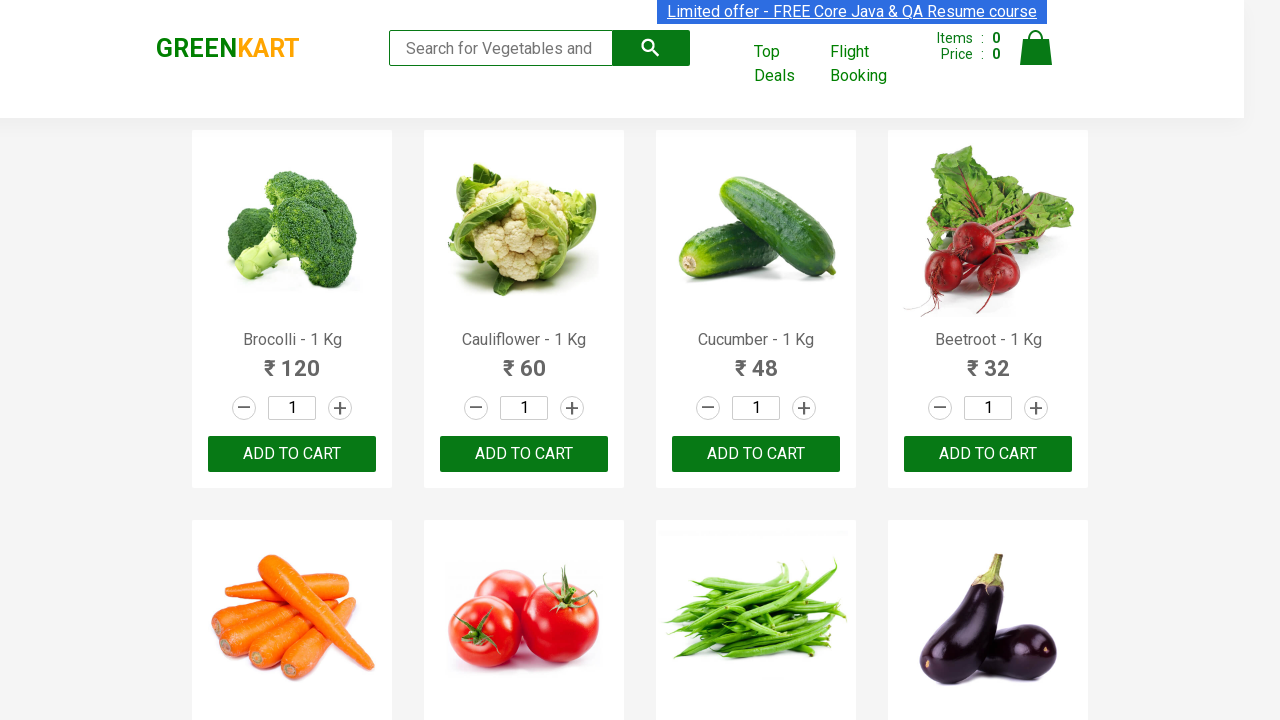

Added 'Brocolli' to shopping cart
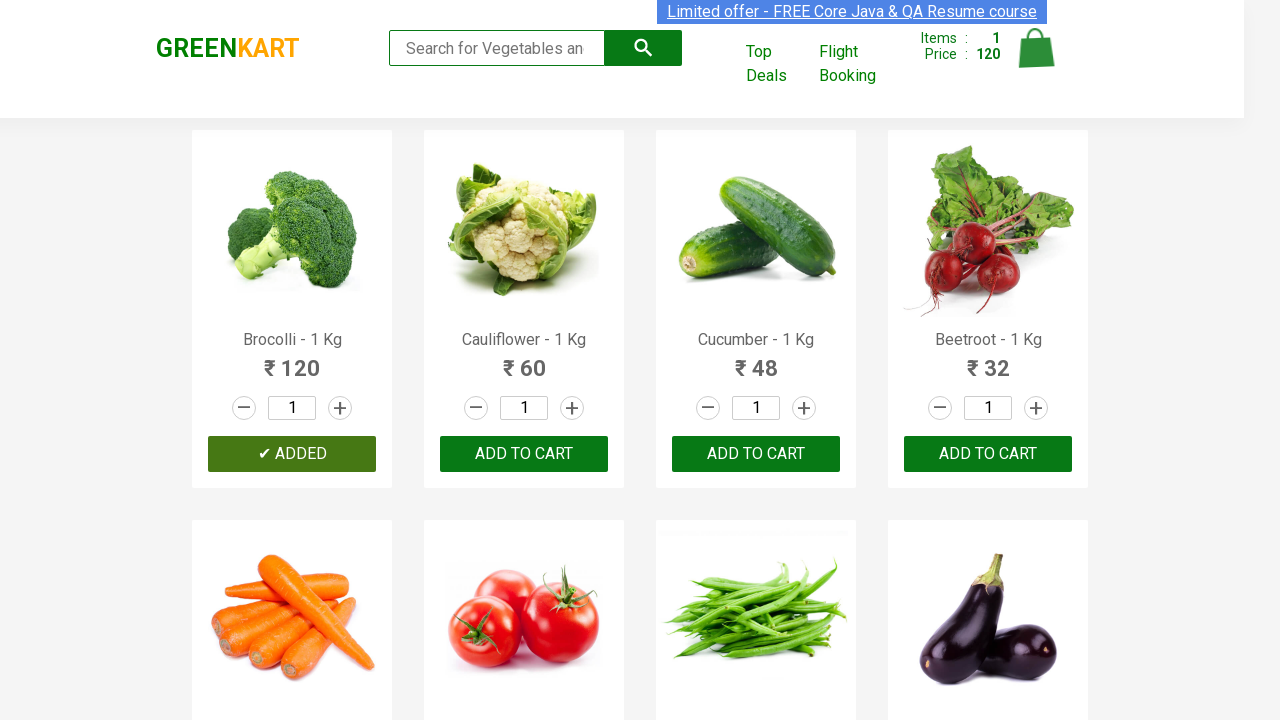

Added 'Cucumber' to shopping cart
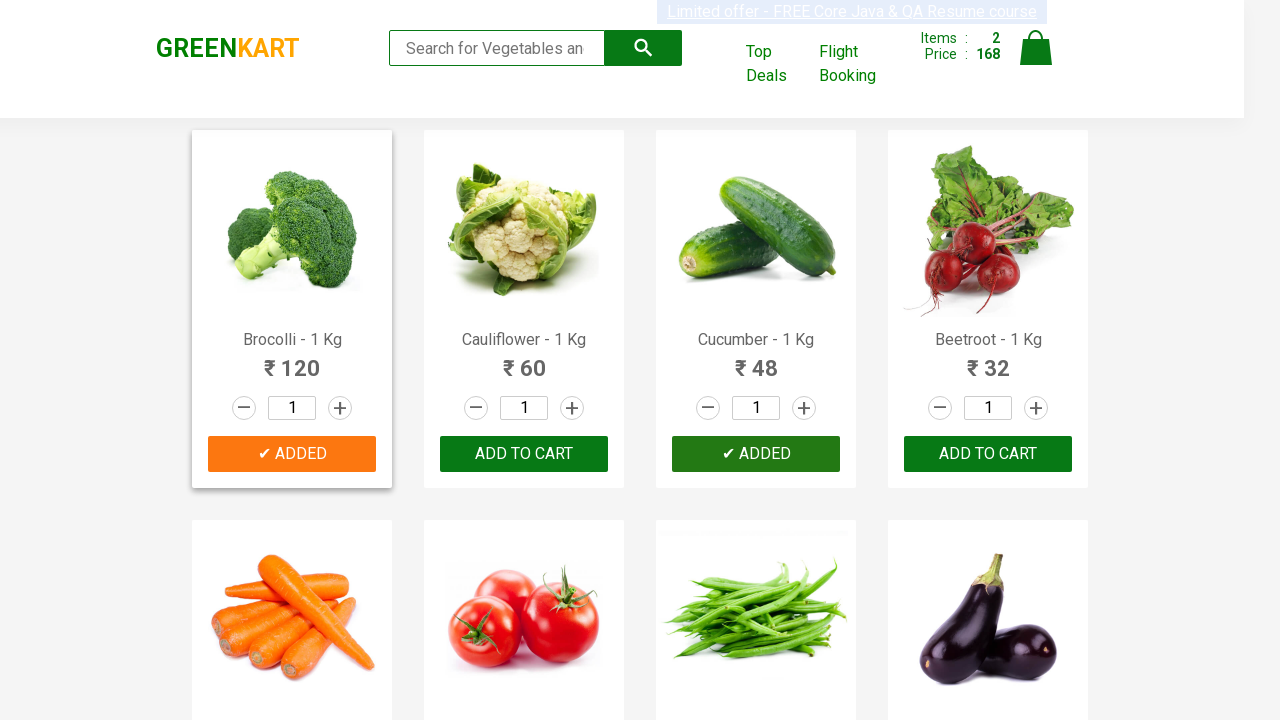

Added 'Beetroot' to shopping cart
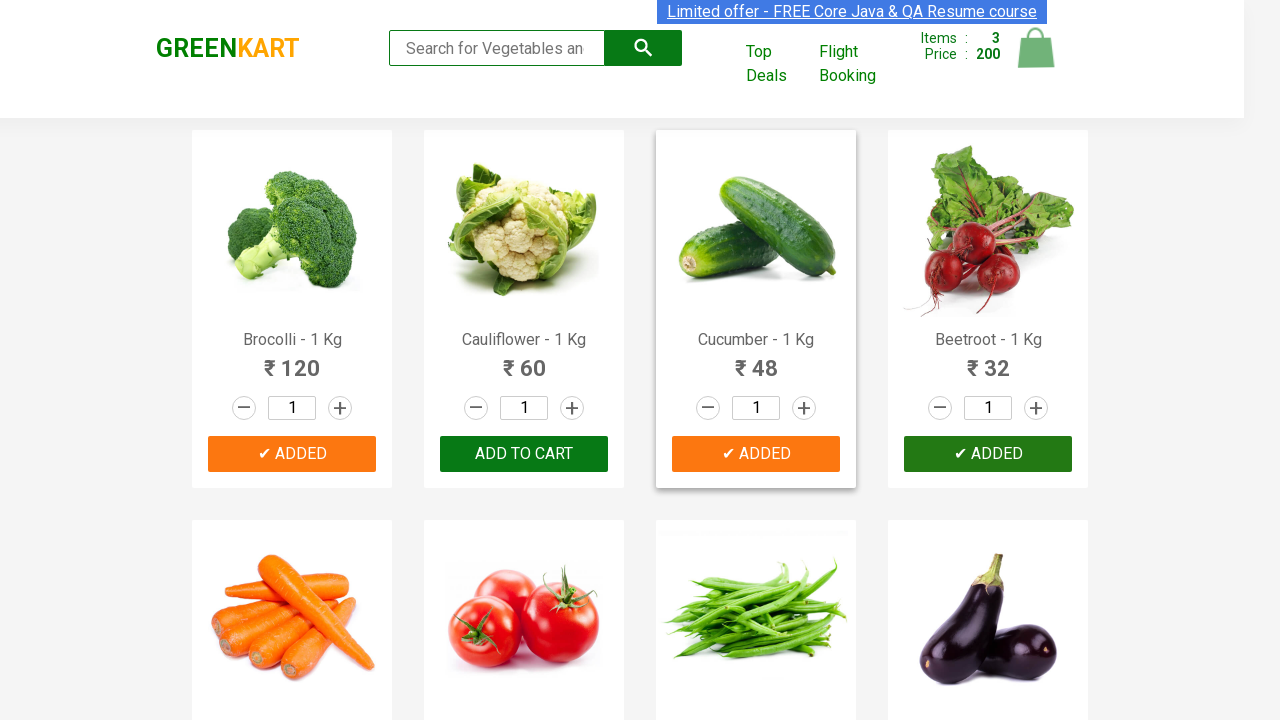

Waited 1 second for cart to update
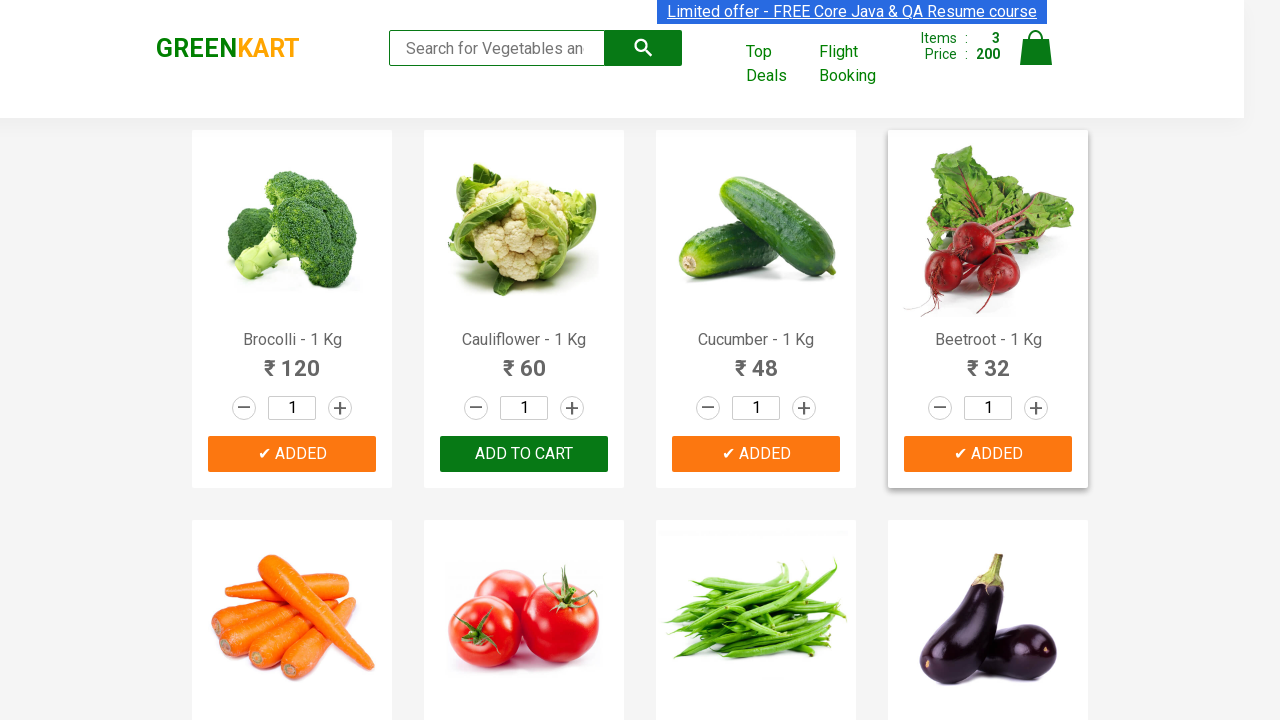

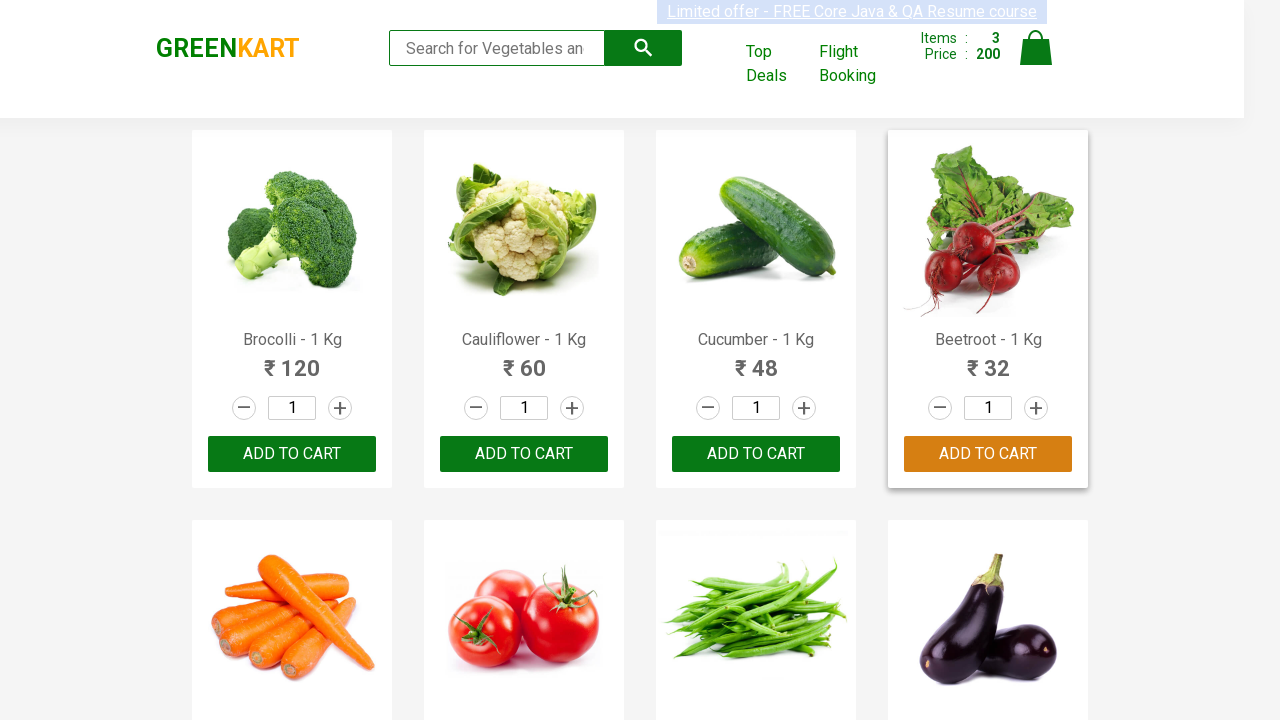